Navigates to daringfireball.net, retrieves page title, URL, and page source, then refreshes the page - demonstrating basic browser commands

Starting URL: http://daringfireball.net/

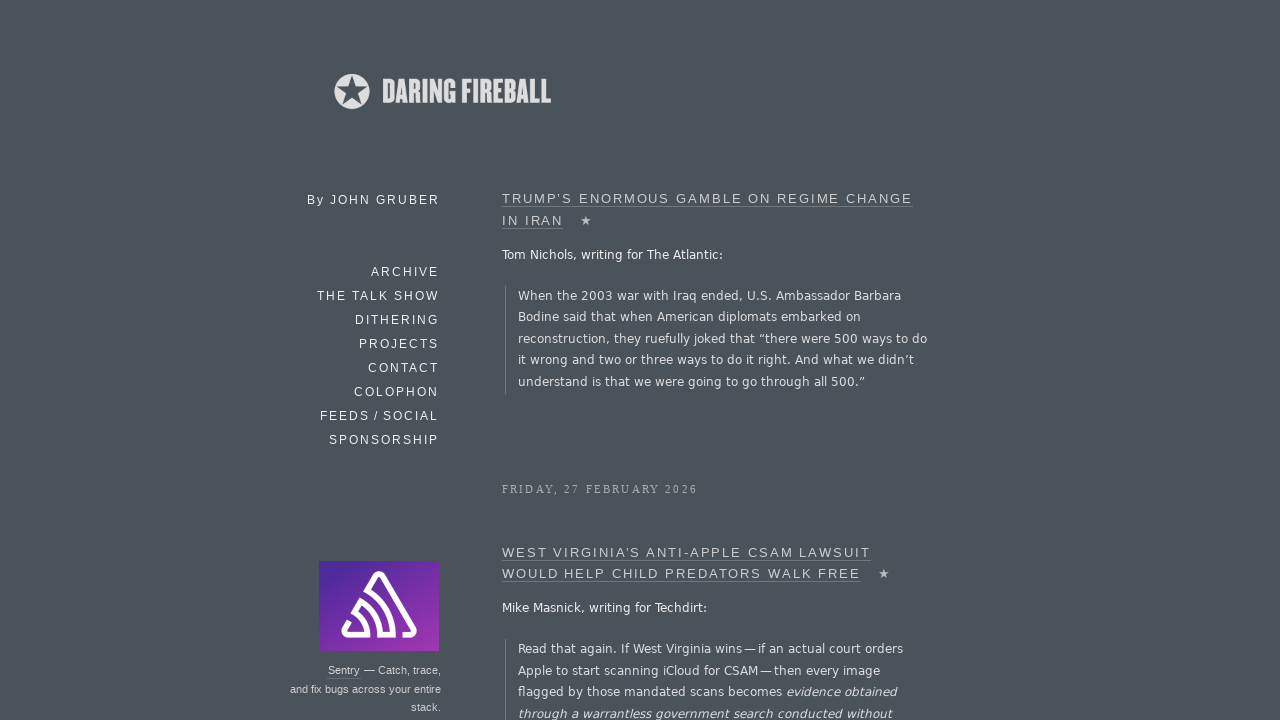

Retrieved page title
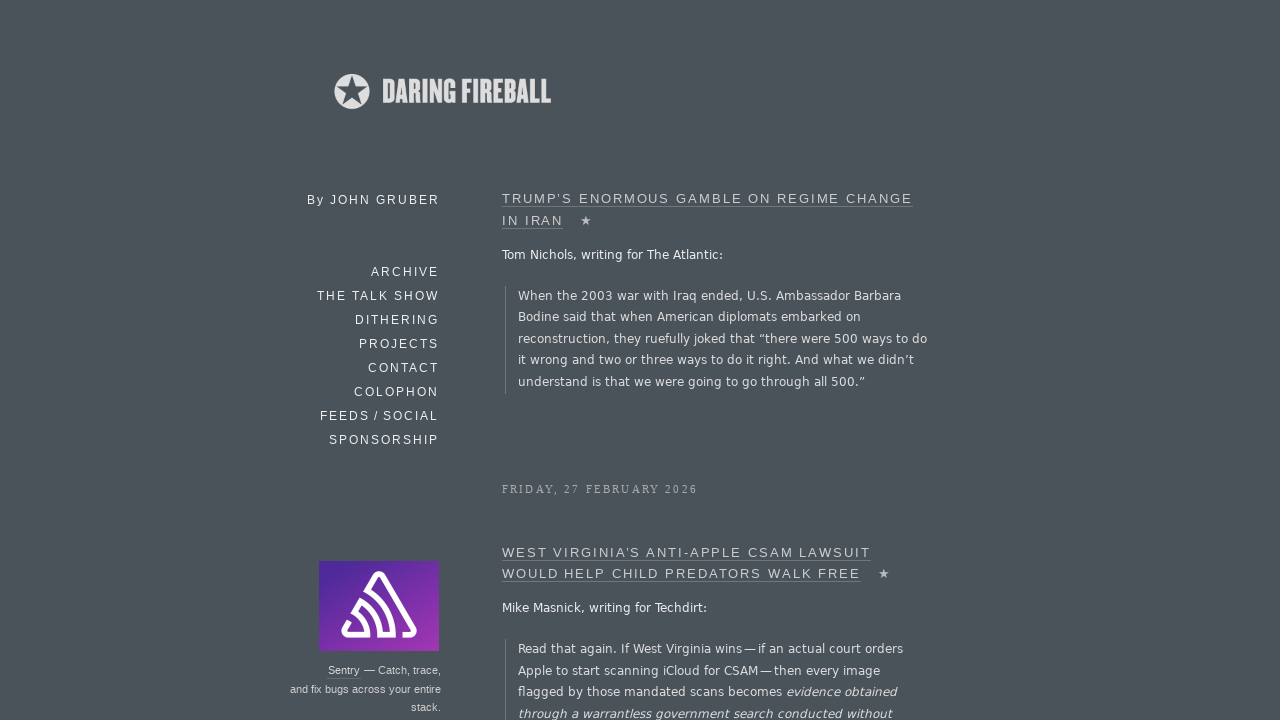

Calculated title length
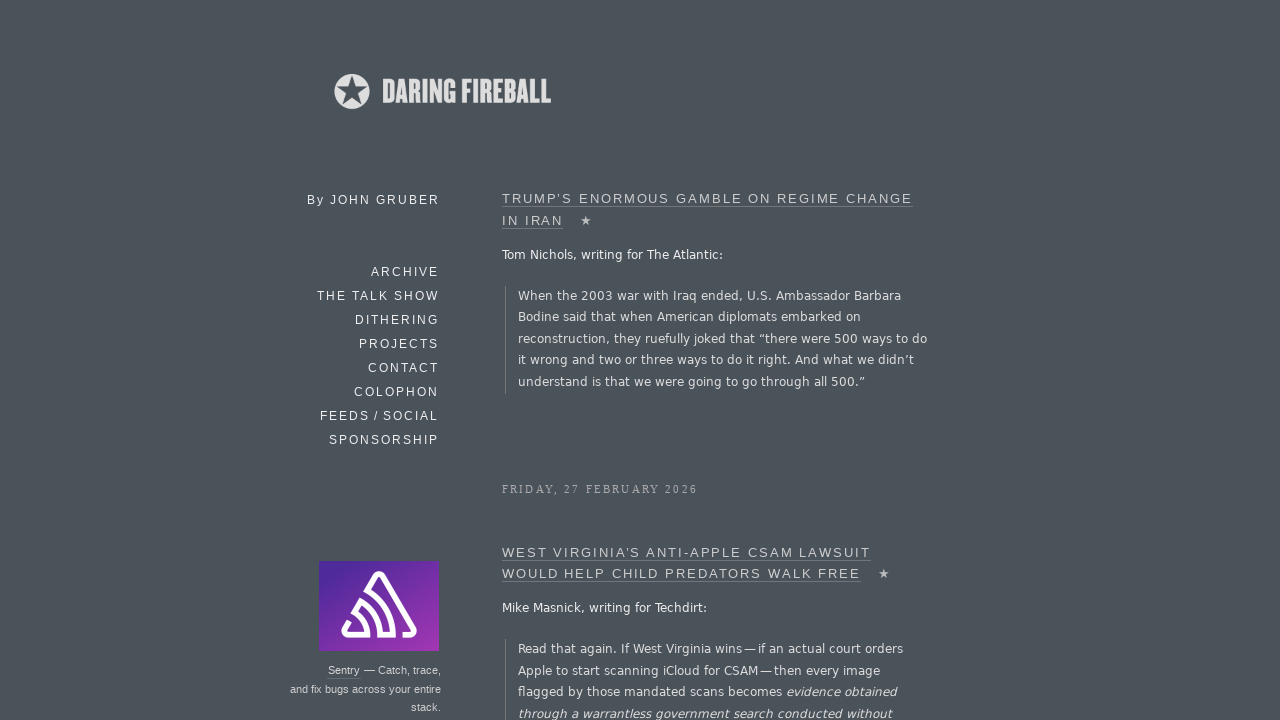

Retrieved current URL
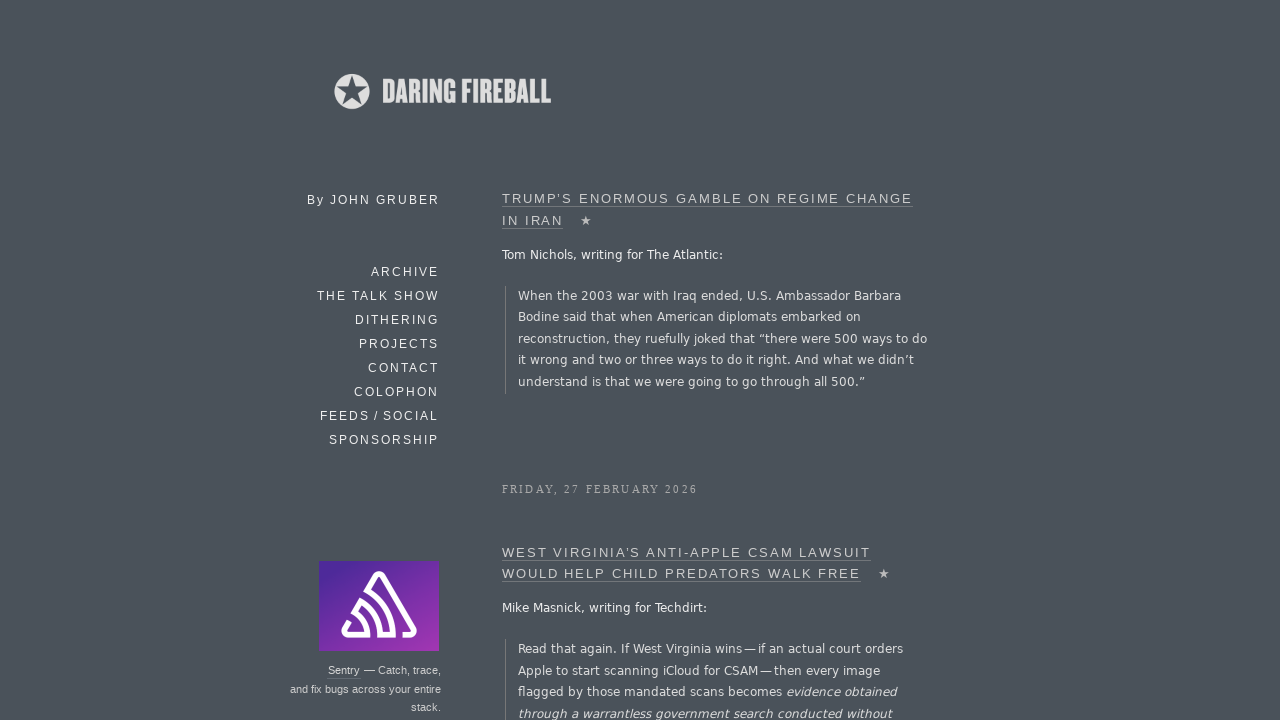

Calculated URL length
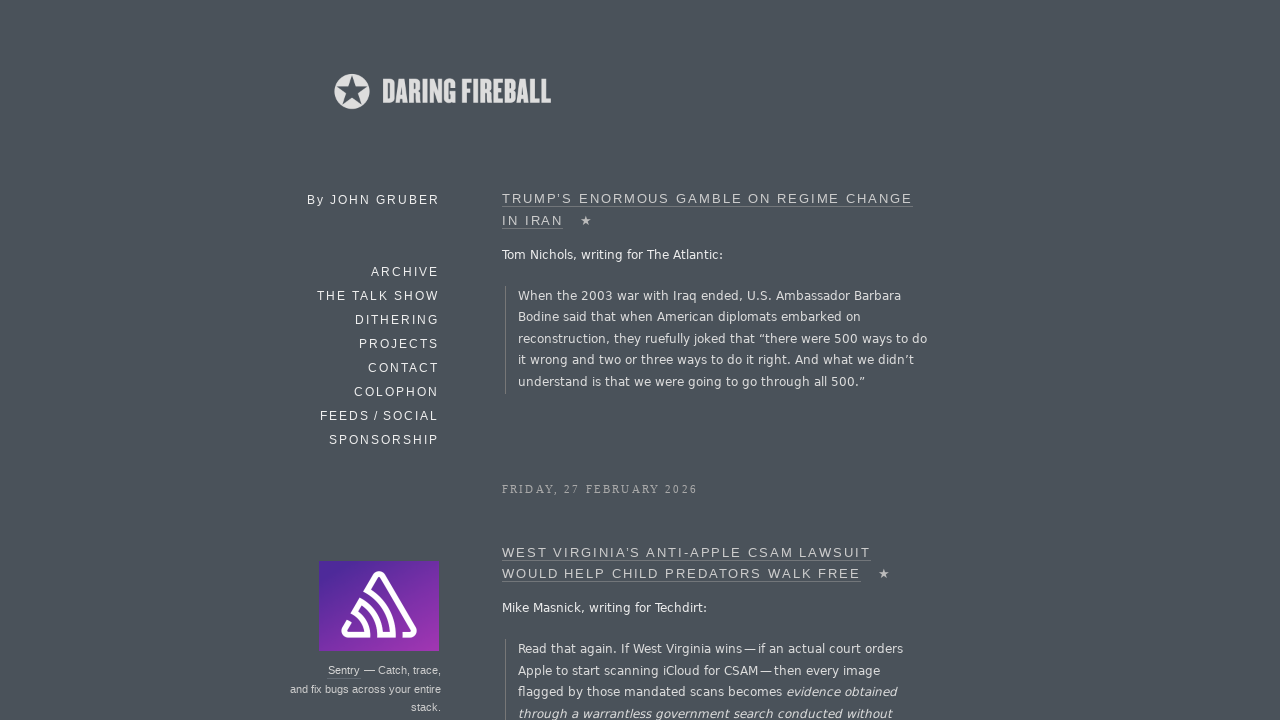

Refreshed the page
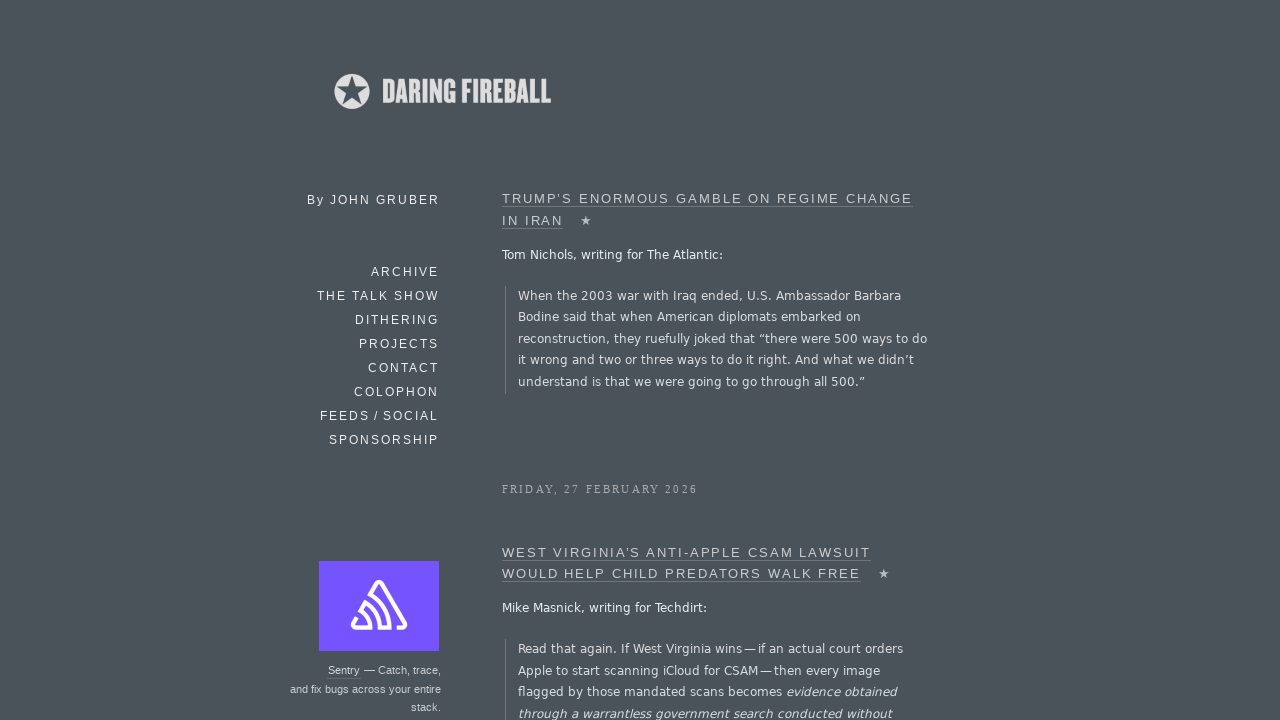

Retrieved page source content
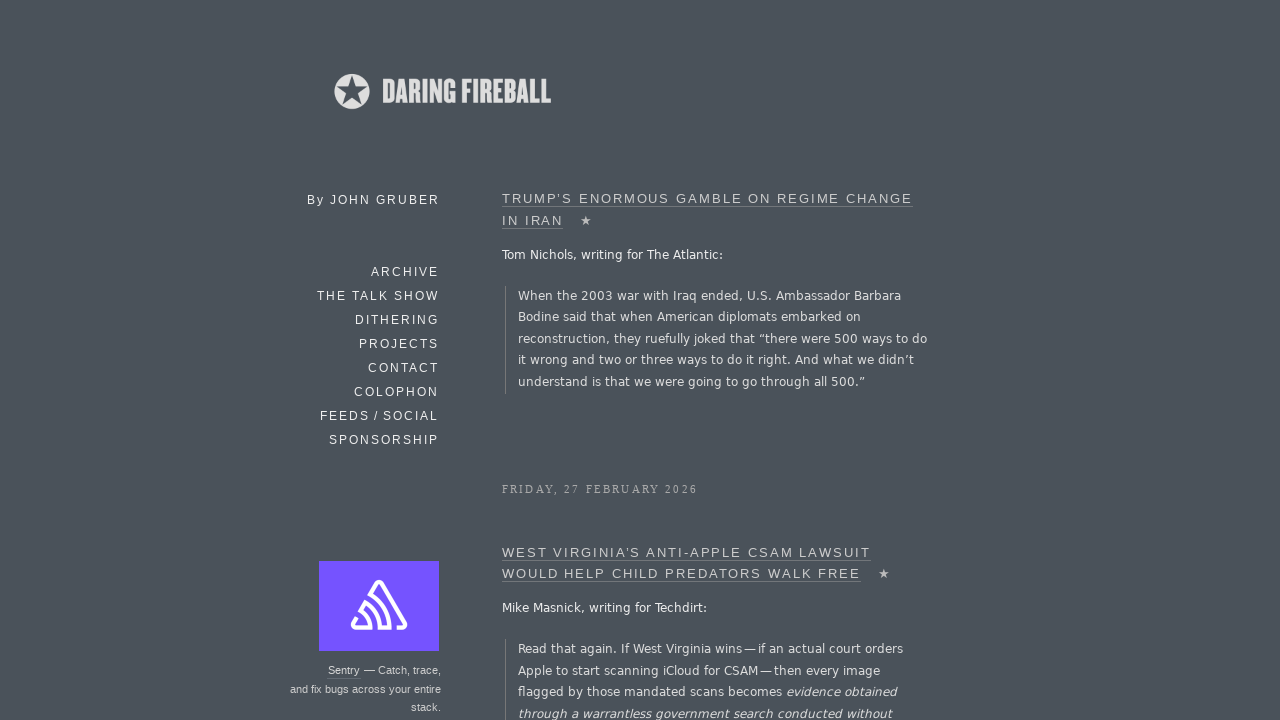

Calculated page source length
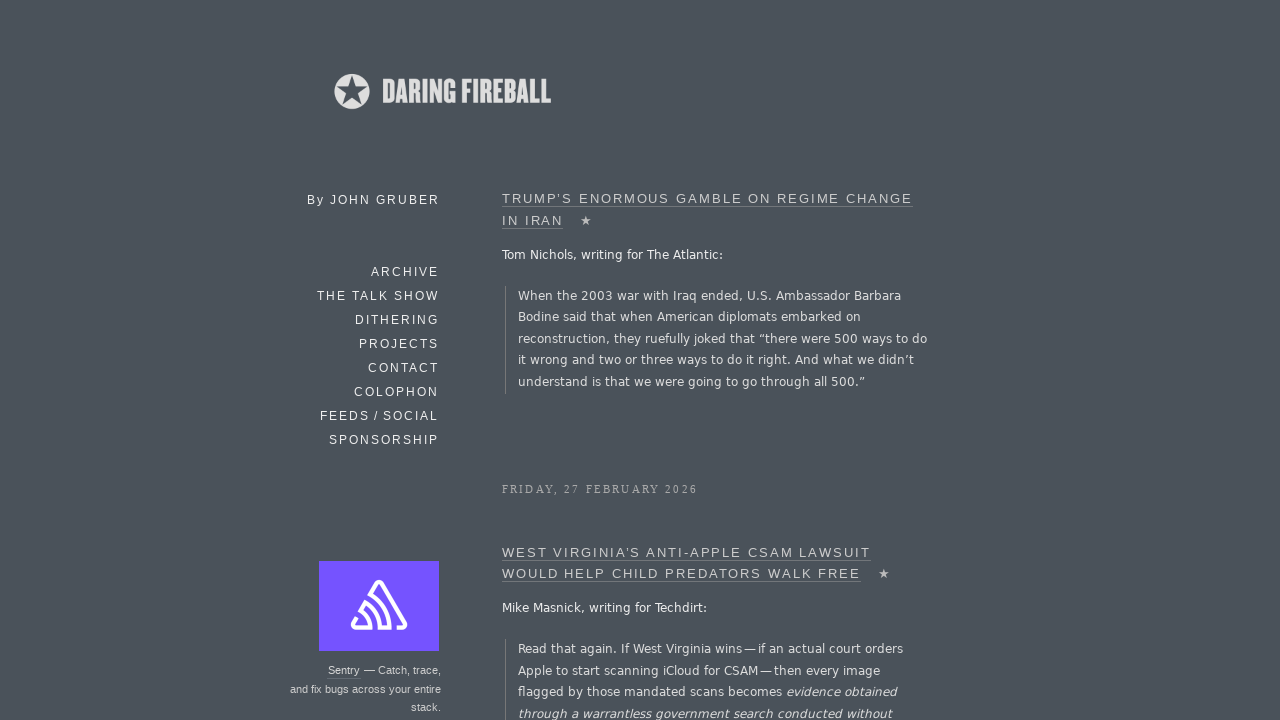

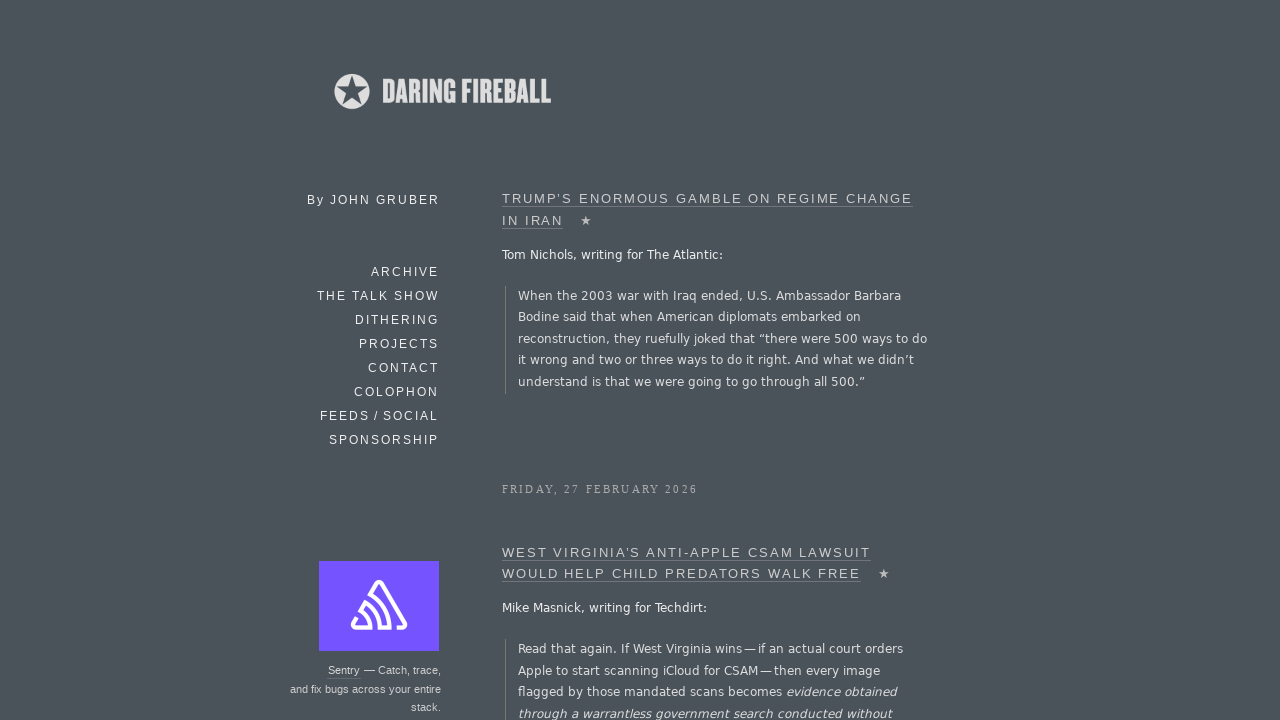